Tests various checkbox interactions including basic checkbox, ajax checkbox with notification, language selection, tristate checkbox, toggle switch, disabled checkbox verification, and multi-select city checkboxes

Starting URL: https://leafground.com/checkbox.xhtml

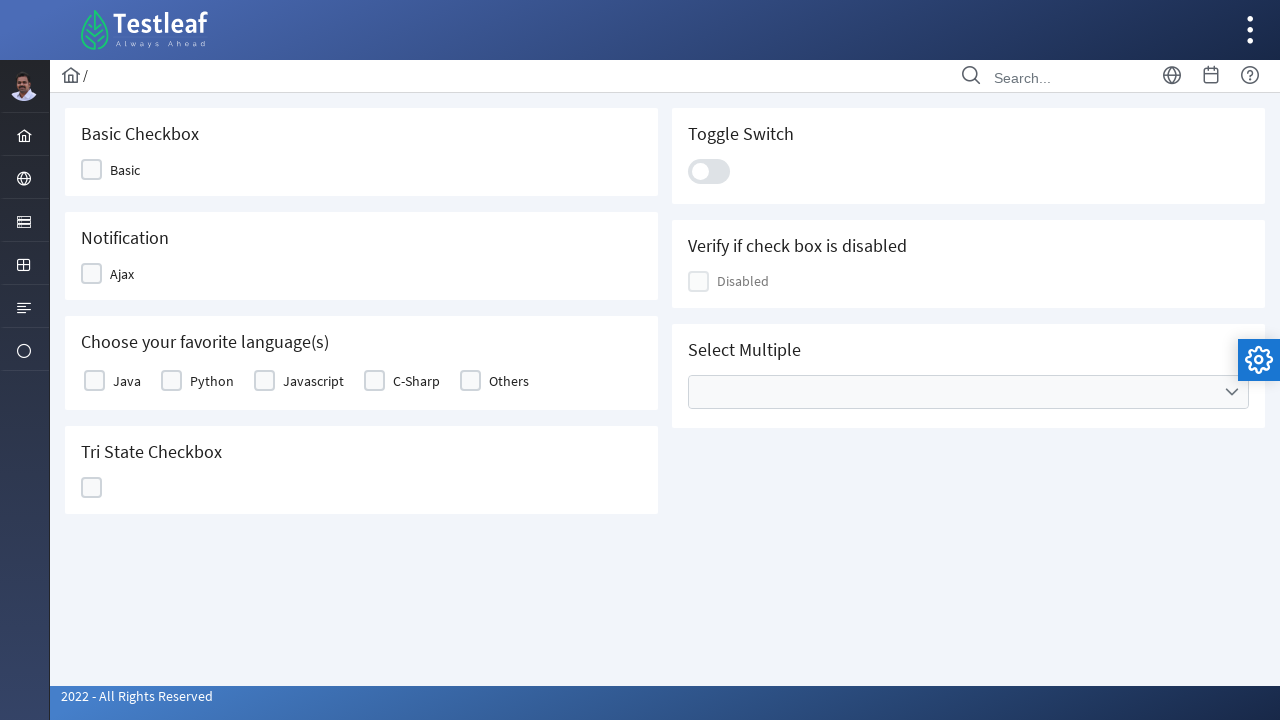

Clicked basic checkbox at (118, 170) on (//div[contains(@class,'ui-selectbooleancheckbox ui-chkbox')])[1]
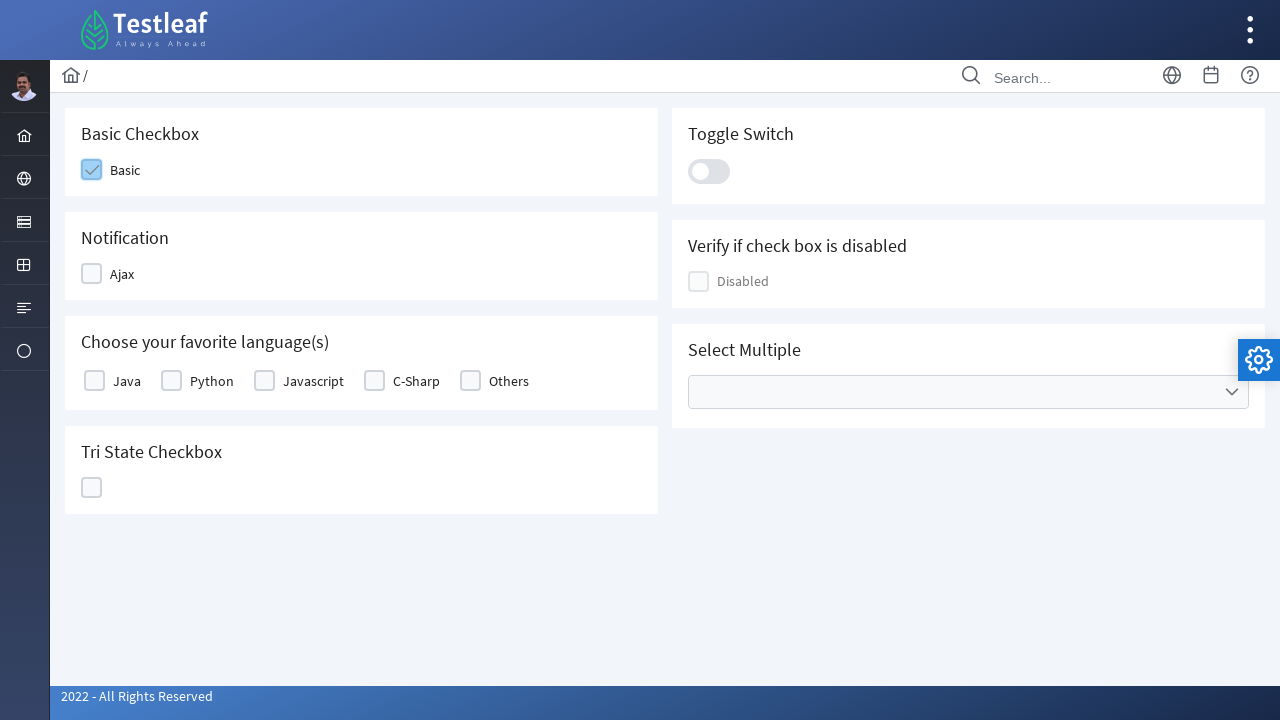

Clicked ajax checkbox at (116, 274) on (//div[contains(@class,'ui-selectbooleancheckbox ui-chkbox')])[2]
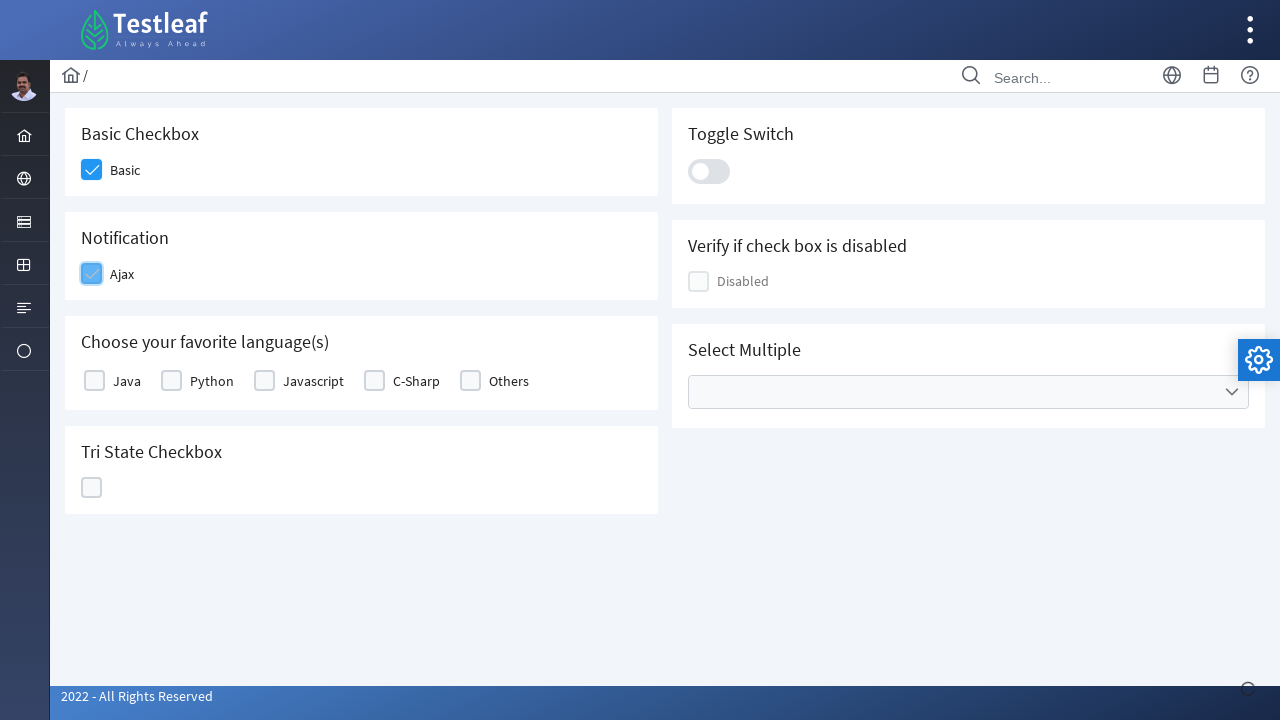

Waited for ajax notification message to appear
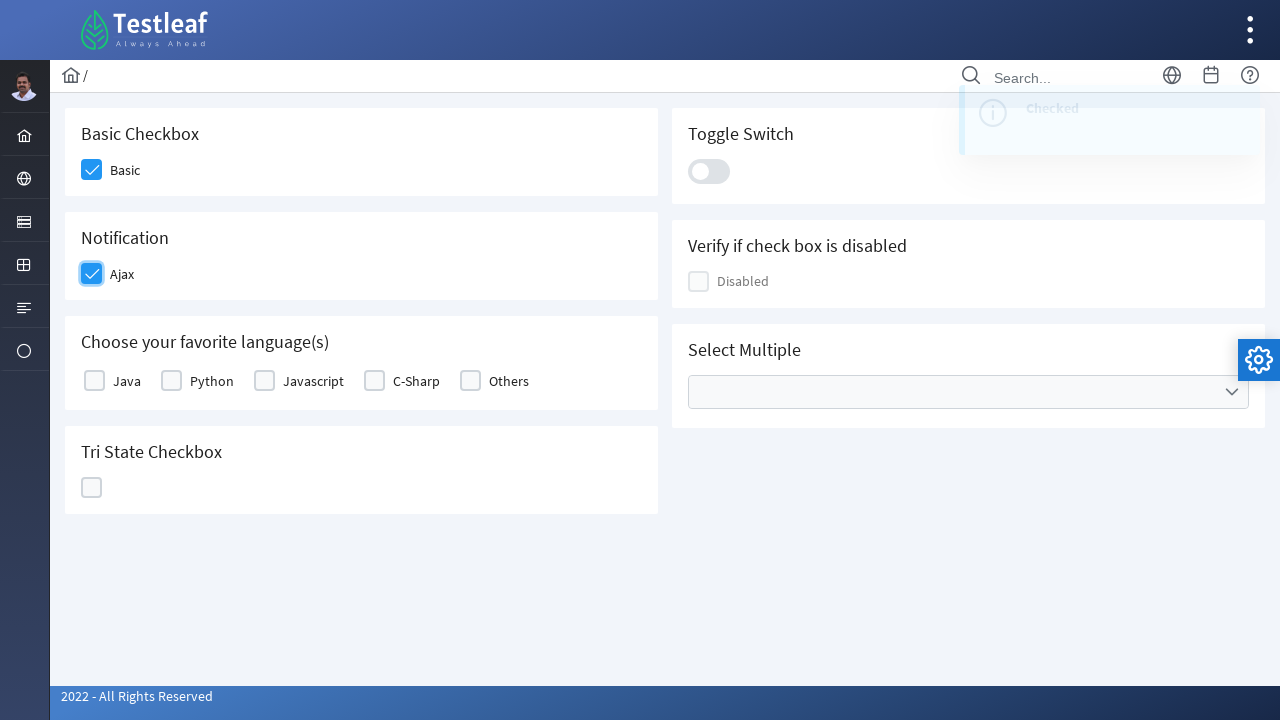

Retrieved ajax notification message text: 'Checked'
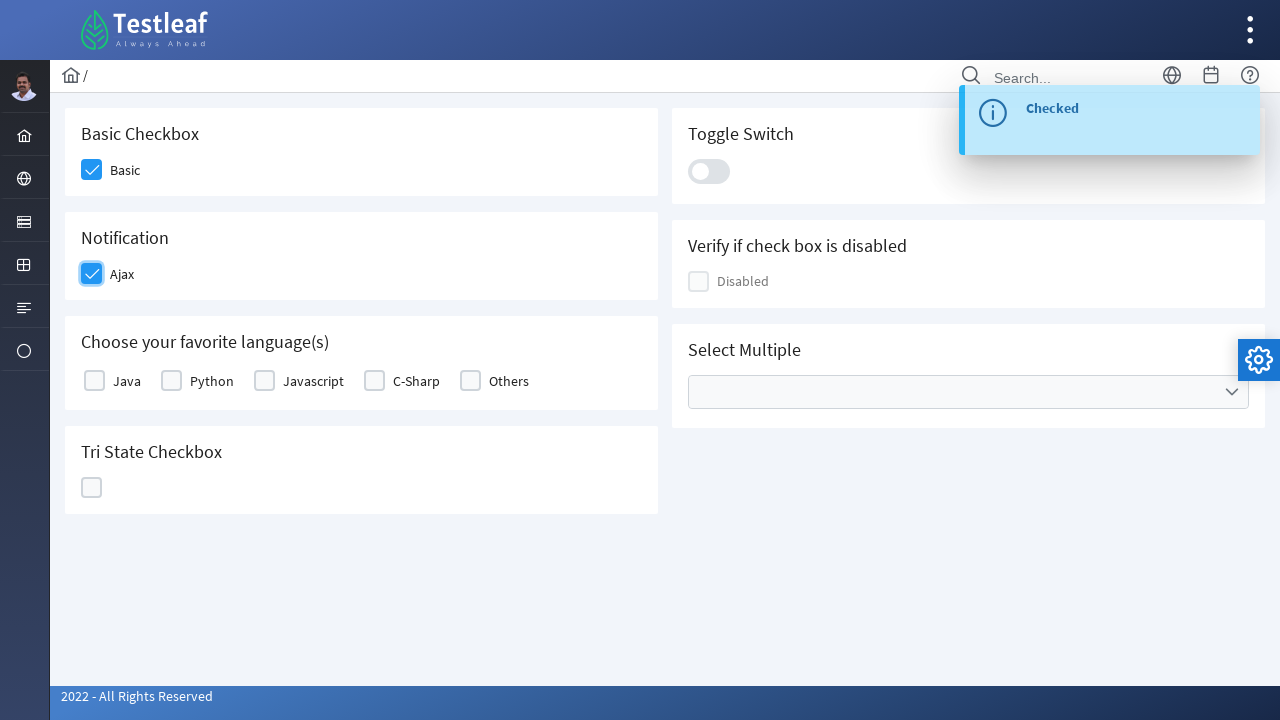

Verified ajax notification displays 'Checked' message
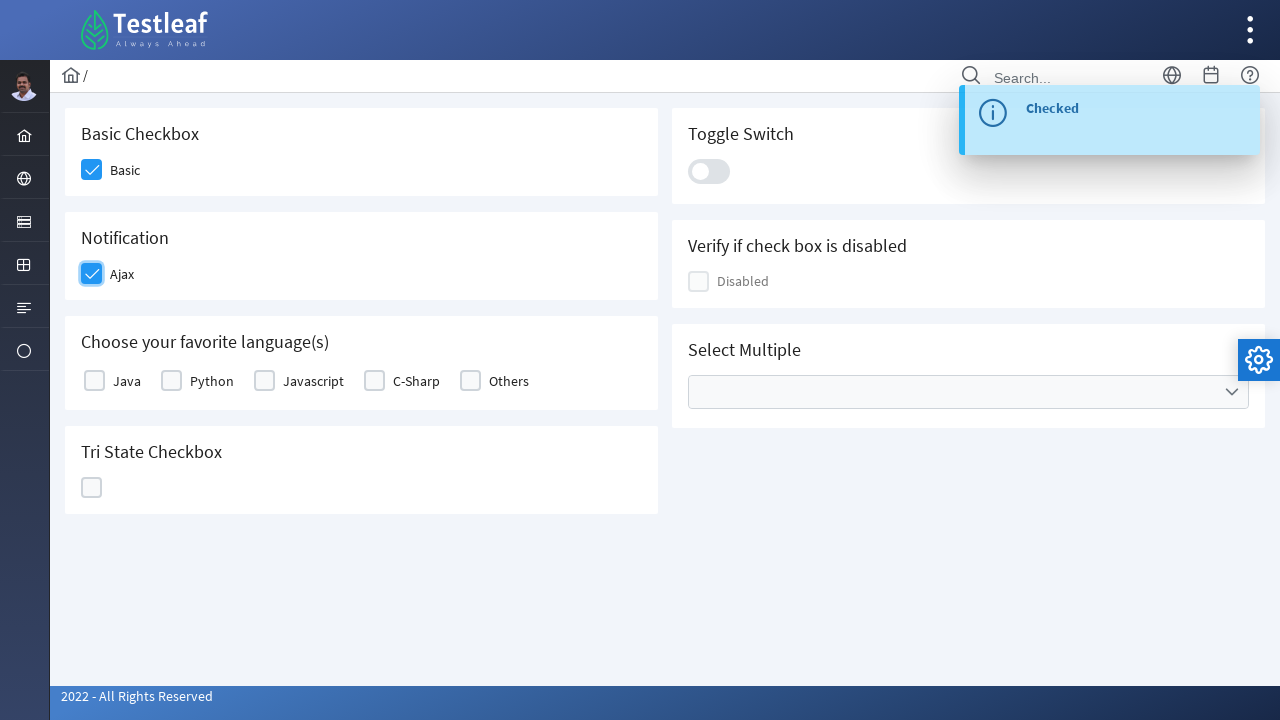

Selected Java language checkbox at (94, 381) on (//div[contains(@class,'ui-chkbox-box ui-widget')])[3]
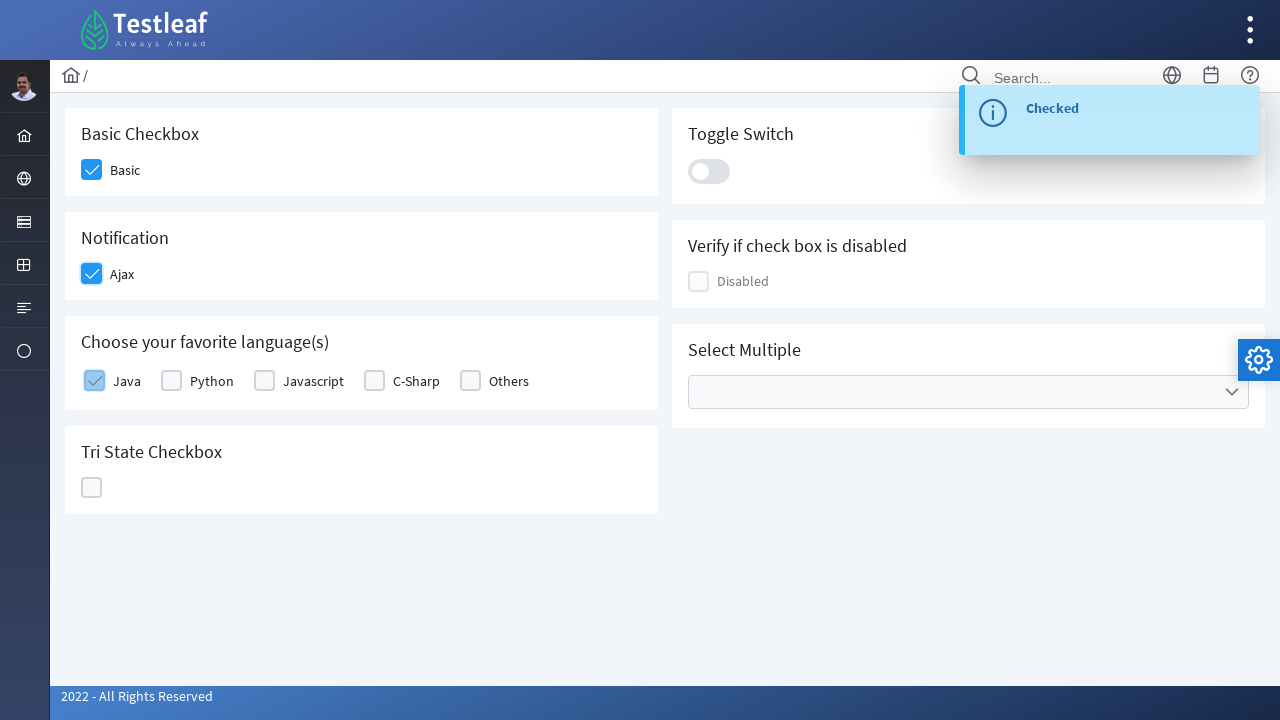

Clicked tristate checkbox at (92, 488) on xpath=//div[@id='j_idt87:ajaxTriState']/div[2]
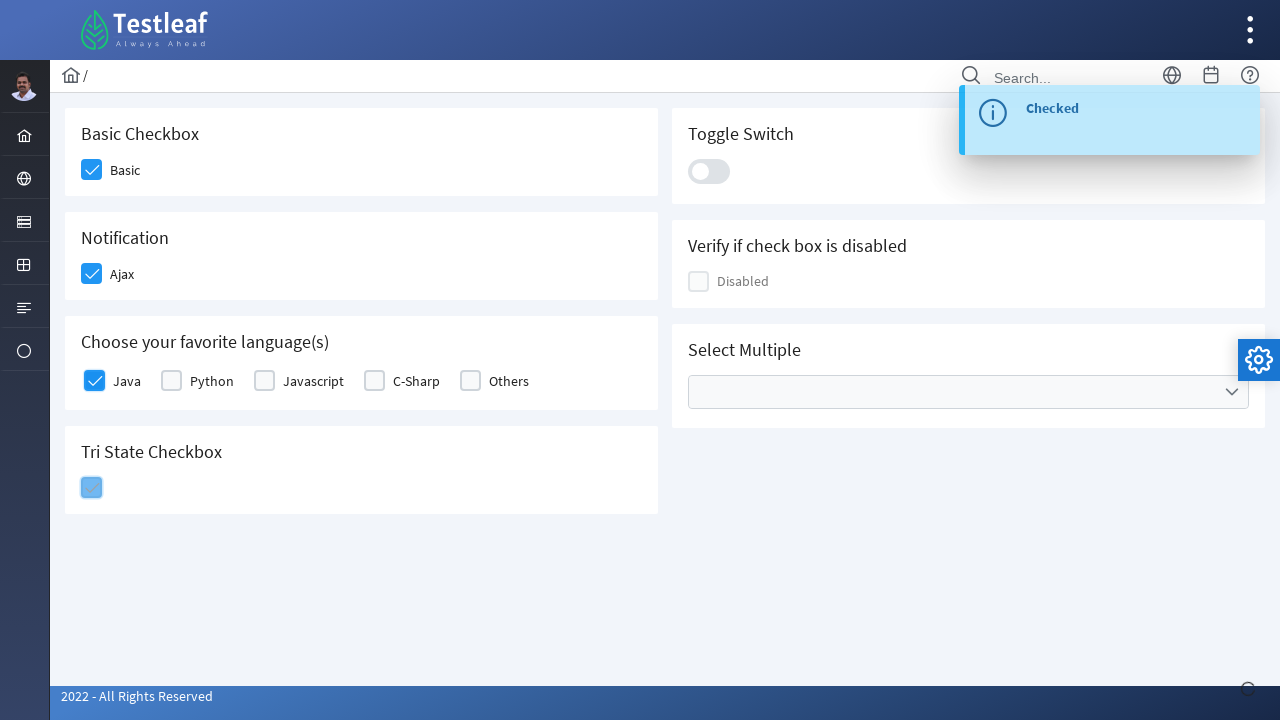

Located tristate state message element
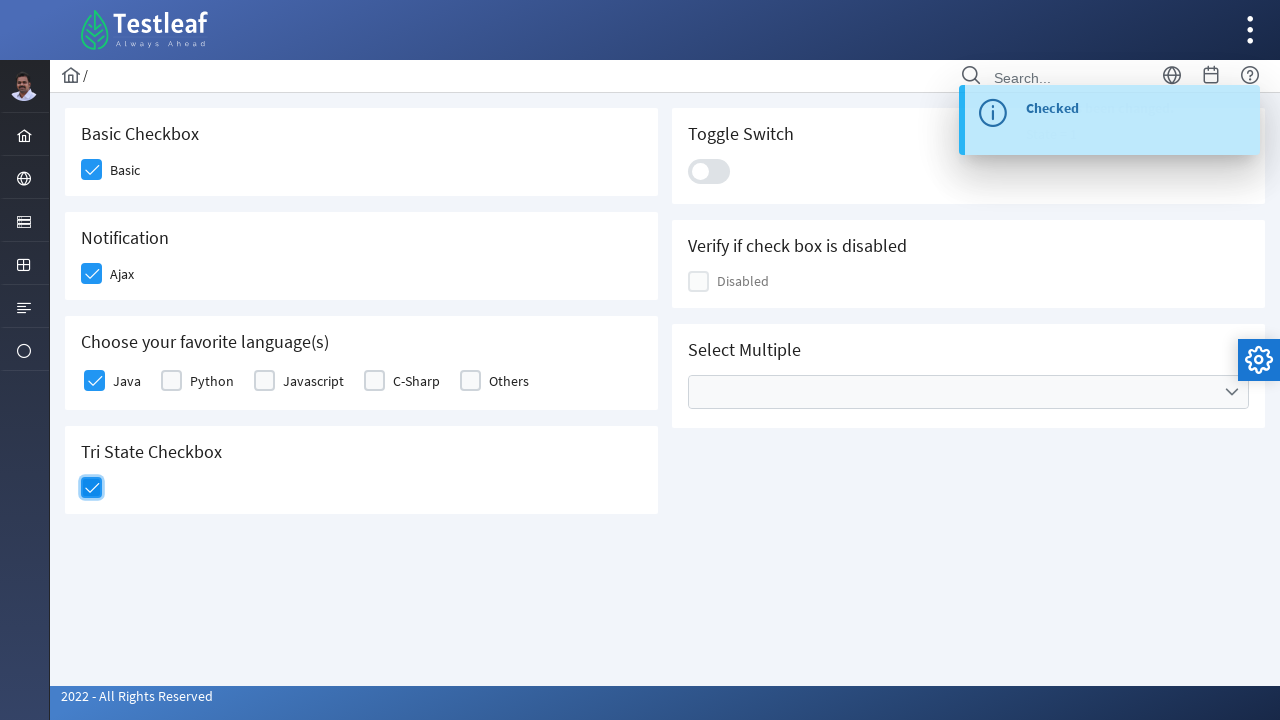

Verified tristate message: State = 1
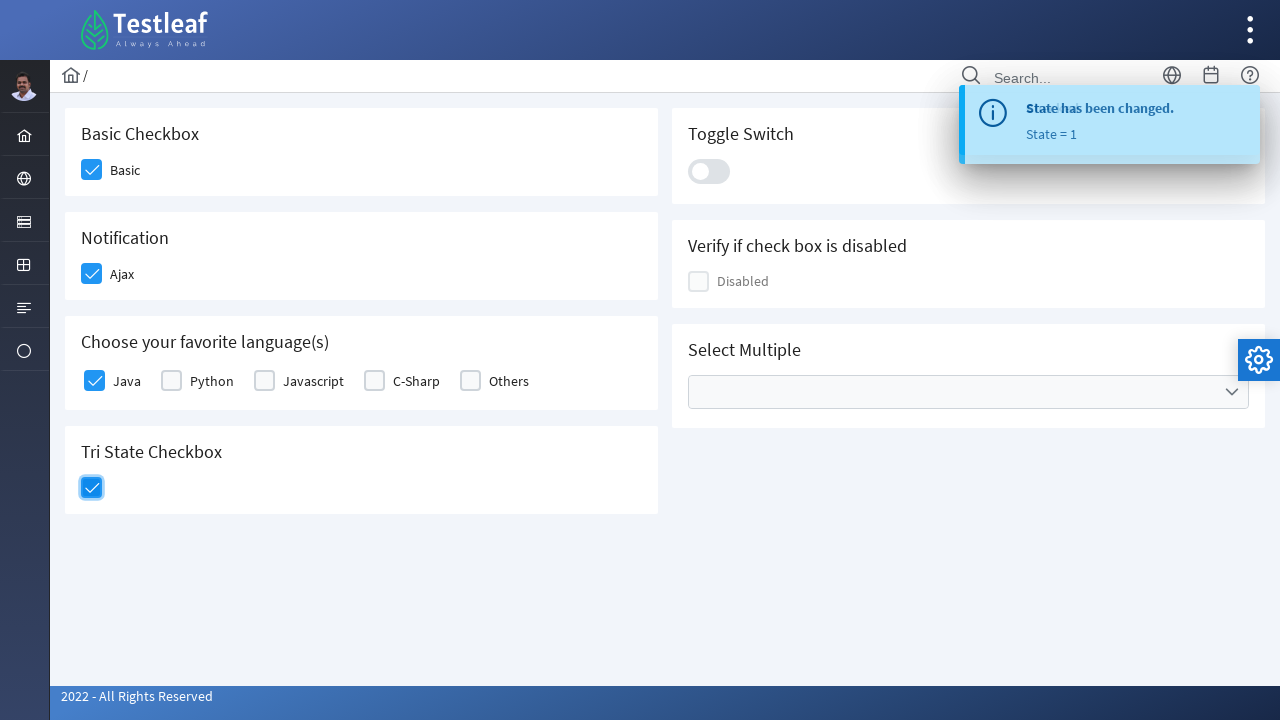

Waited 3 seconds before toggle switch interaction
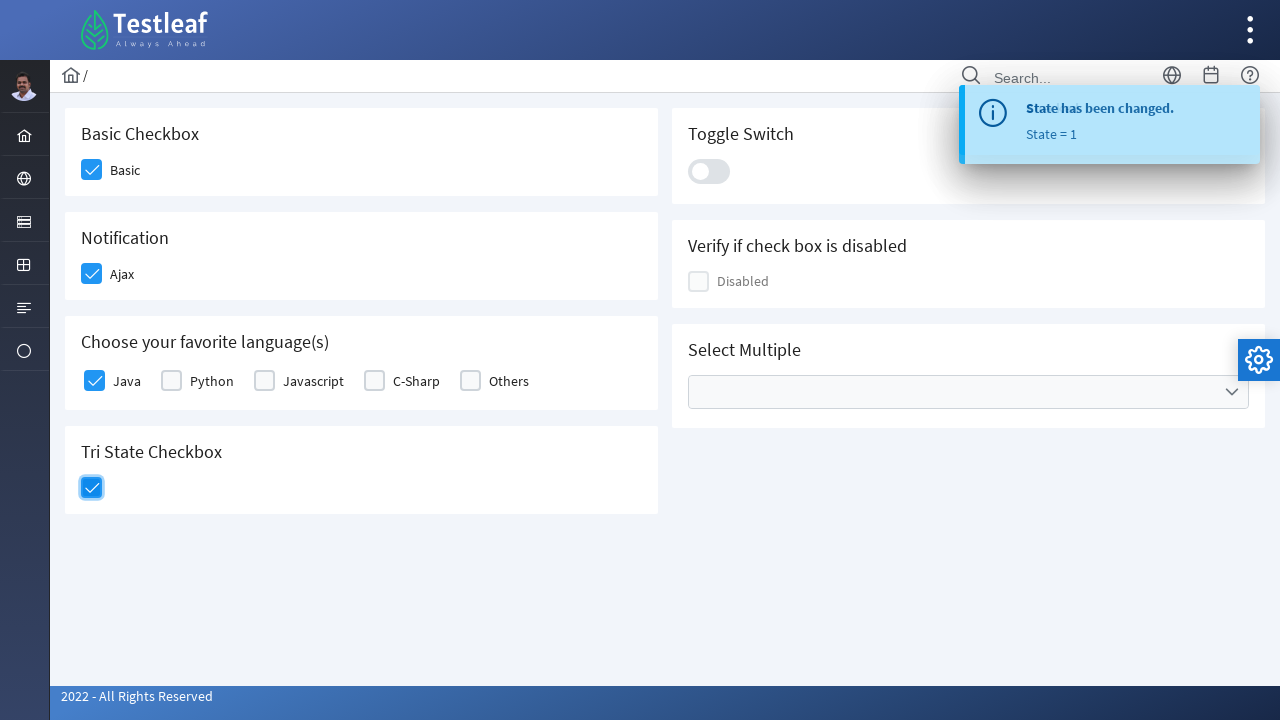

Clicked toggle switch at (709, 171) on xpath=//div[@class='ui-toggleswitch-slider']
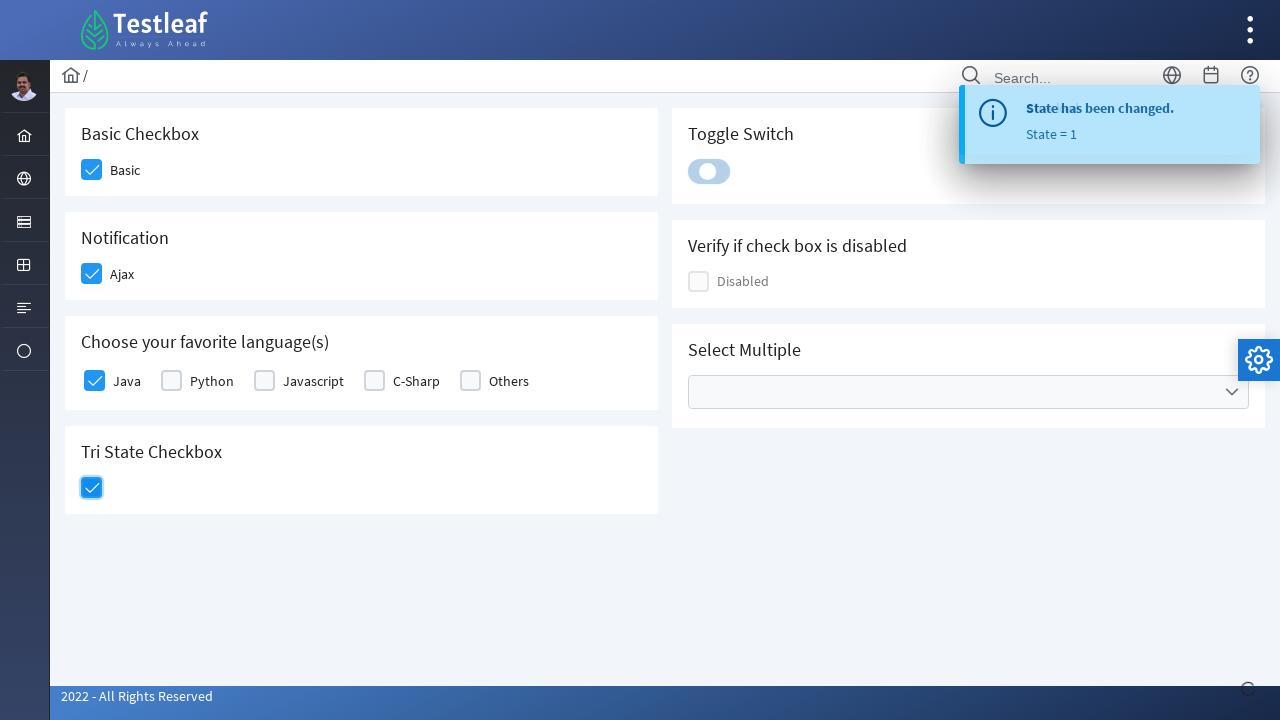

Located toggle switch status message element
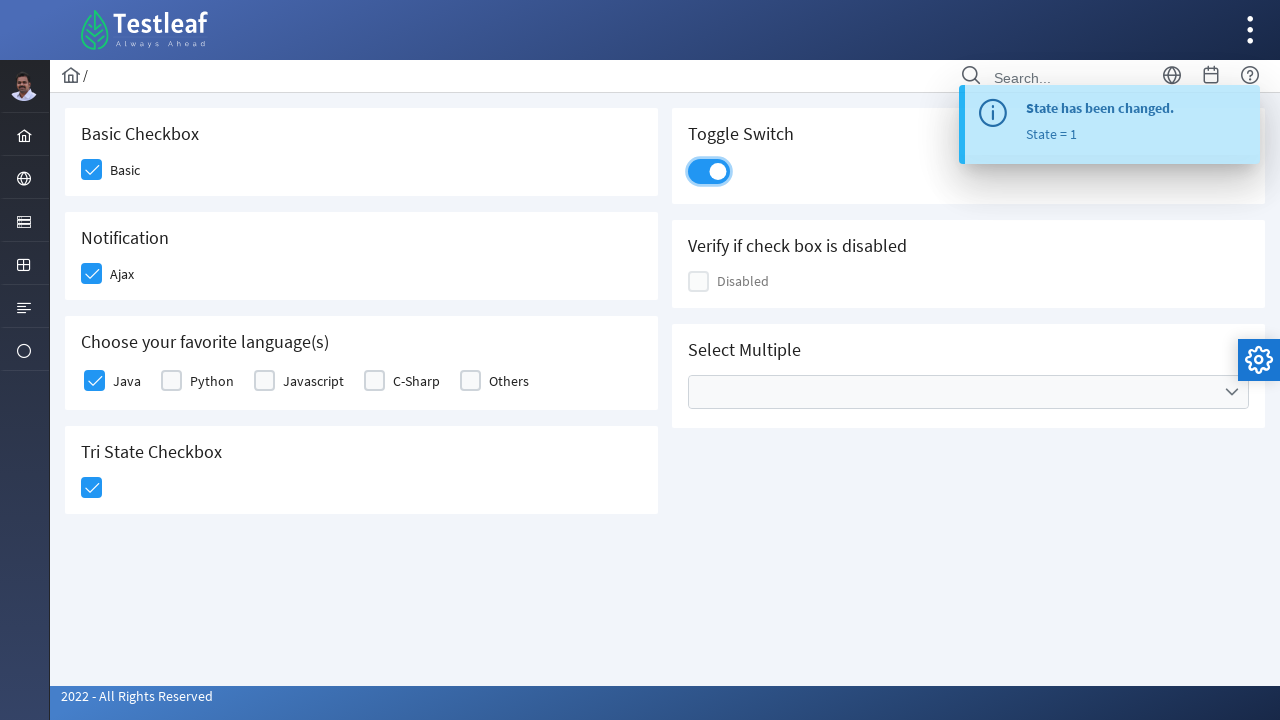

Verified toggle switch is checked: Checked
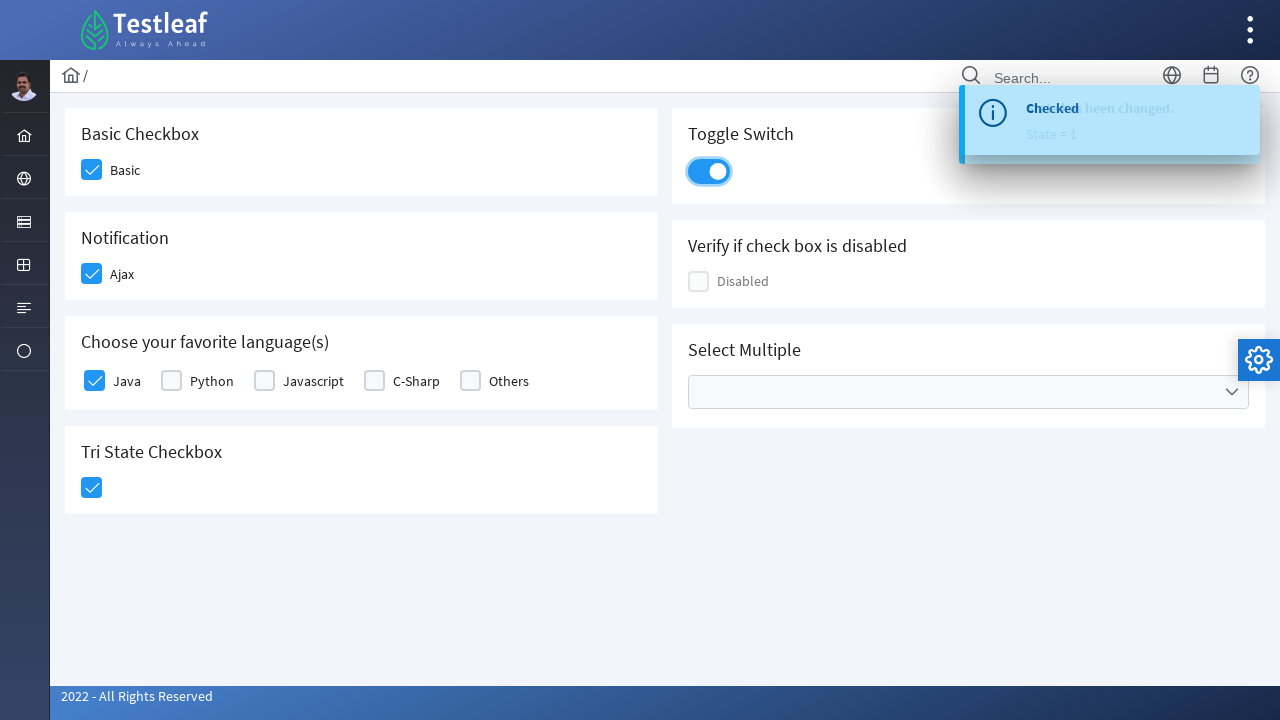

Located disabled checkbox element
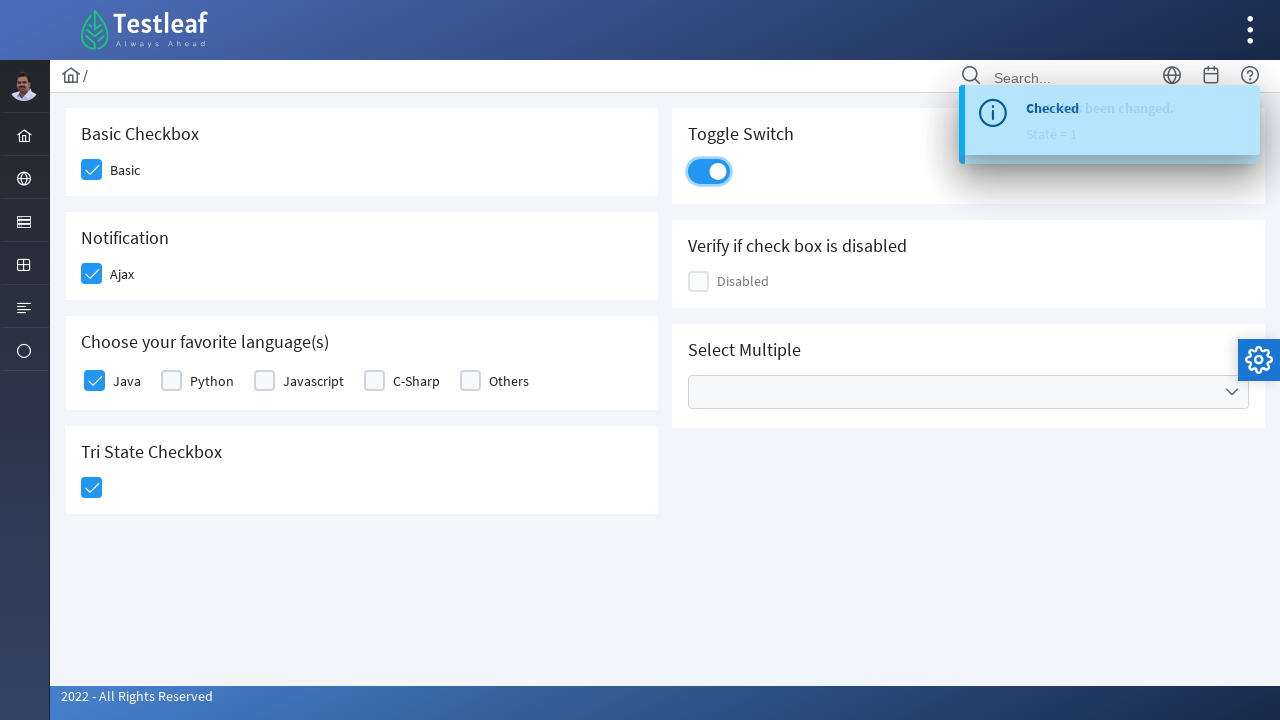

Checked if checkbox is enabled: True
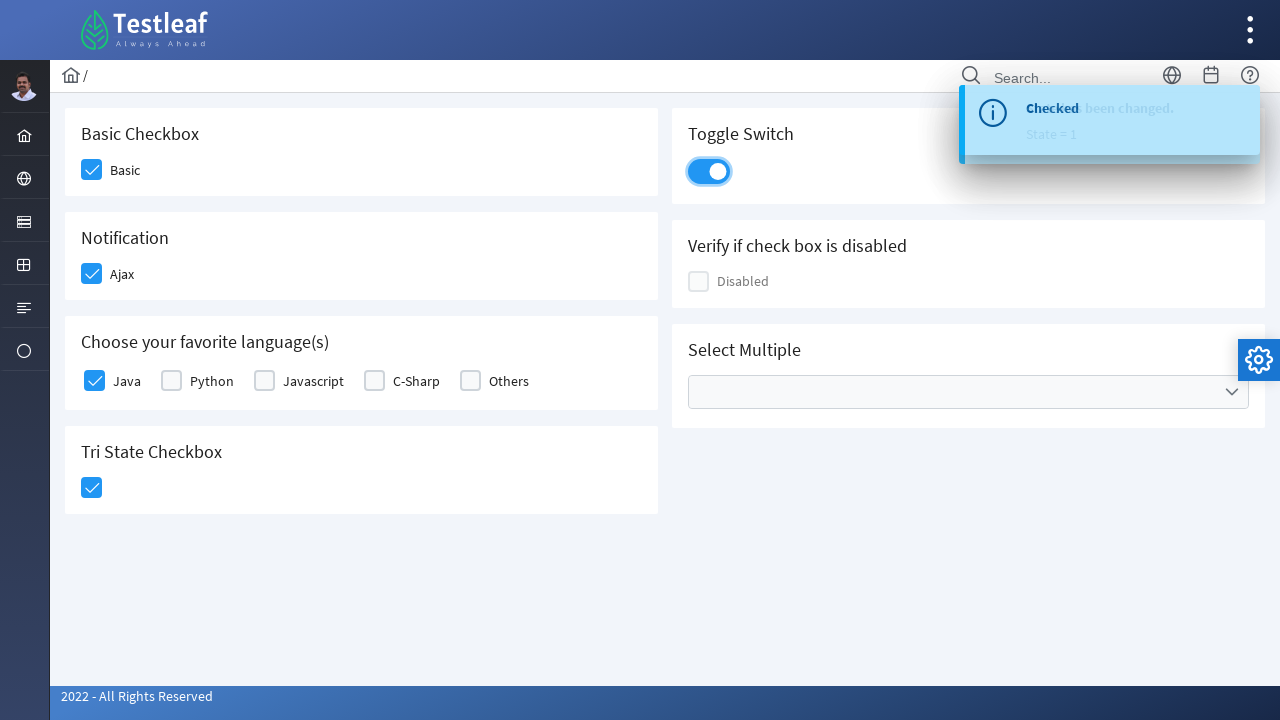

Clicked cities dropdown to open it at (968, 392) on xpath=//ul[@data-label='Cities']
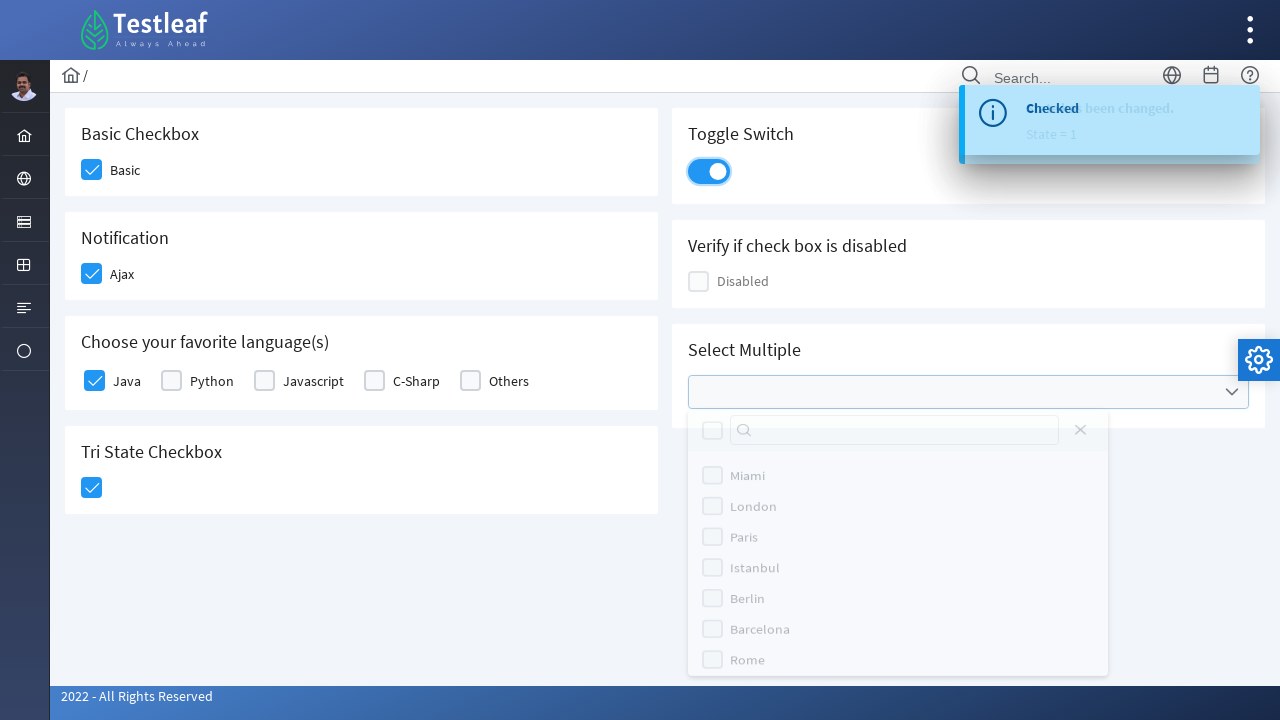

Waited 3 seconds for dropdown to fully load
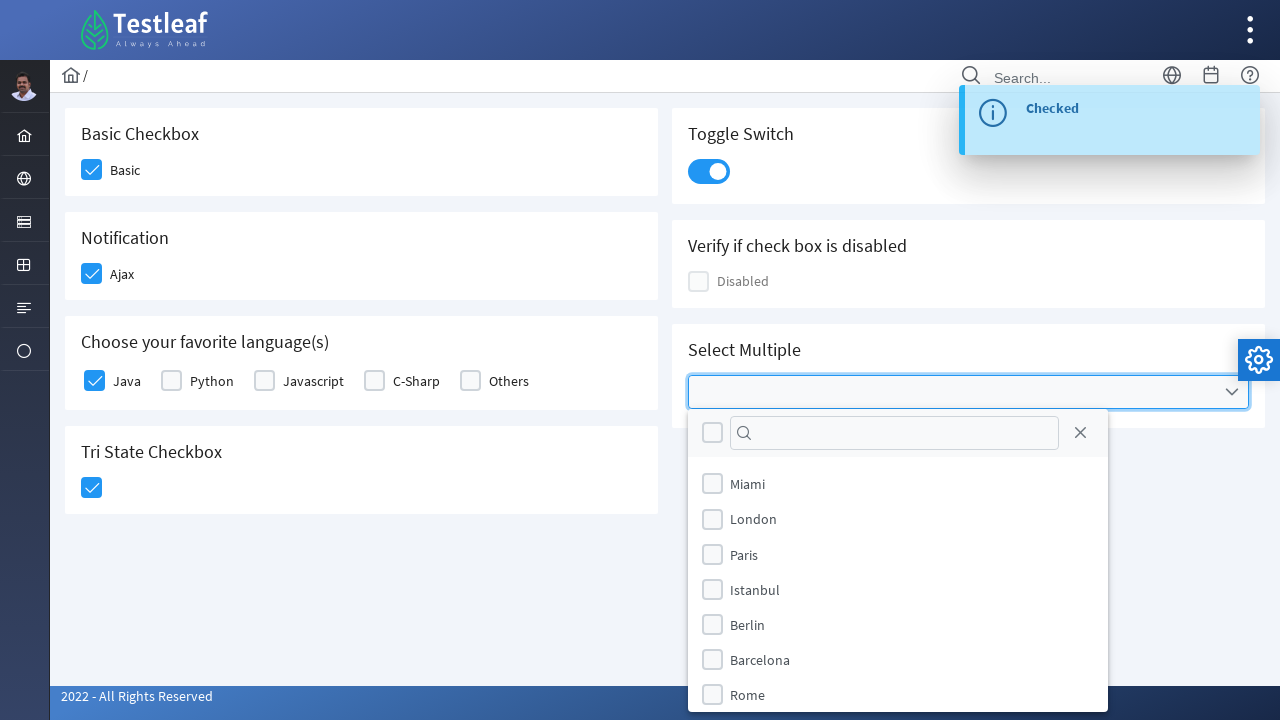

Selected Miami from cities dropdown at (748, 484) on (//label[text()='Miami'])[2]
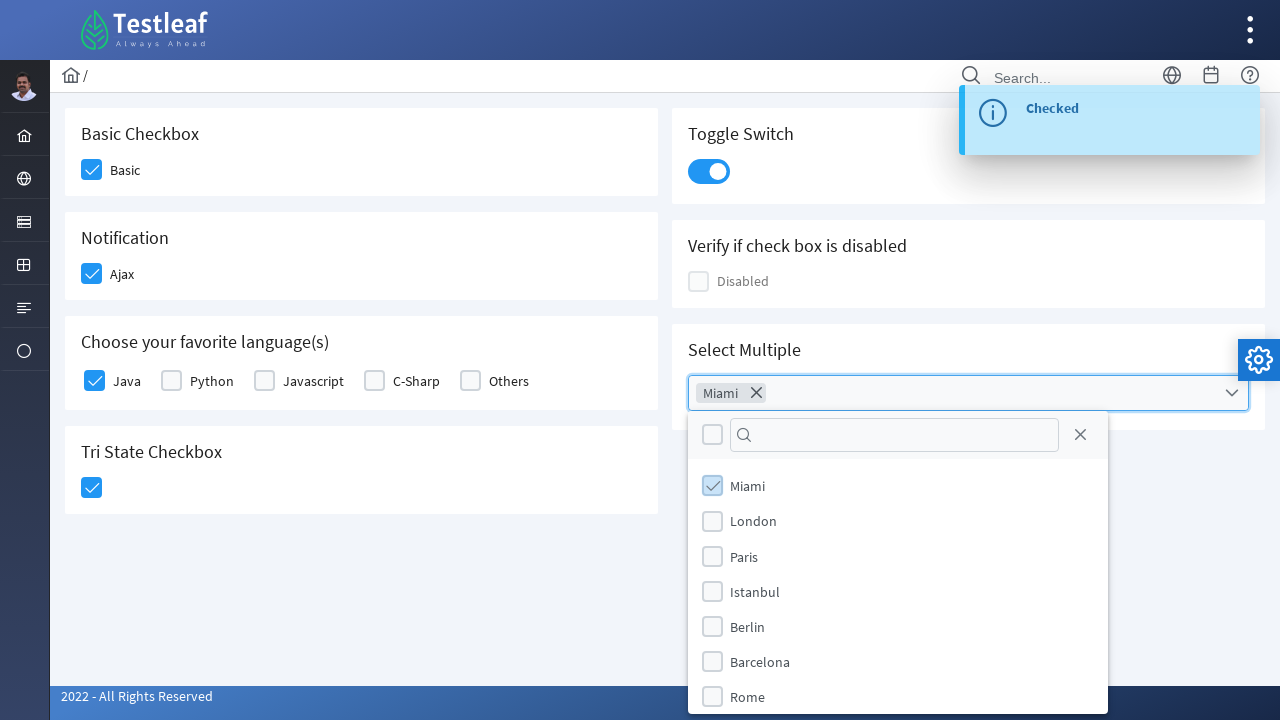

Selected Paris from cities dropdown at (744, 556) on (//label[text()='Paris'])[2]
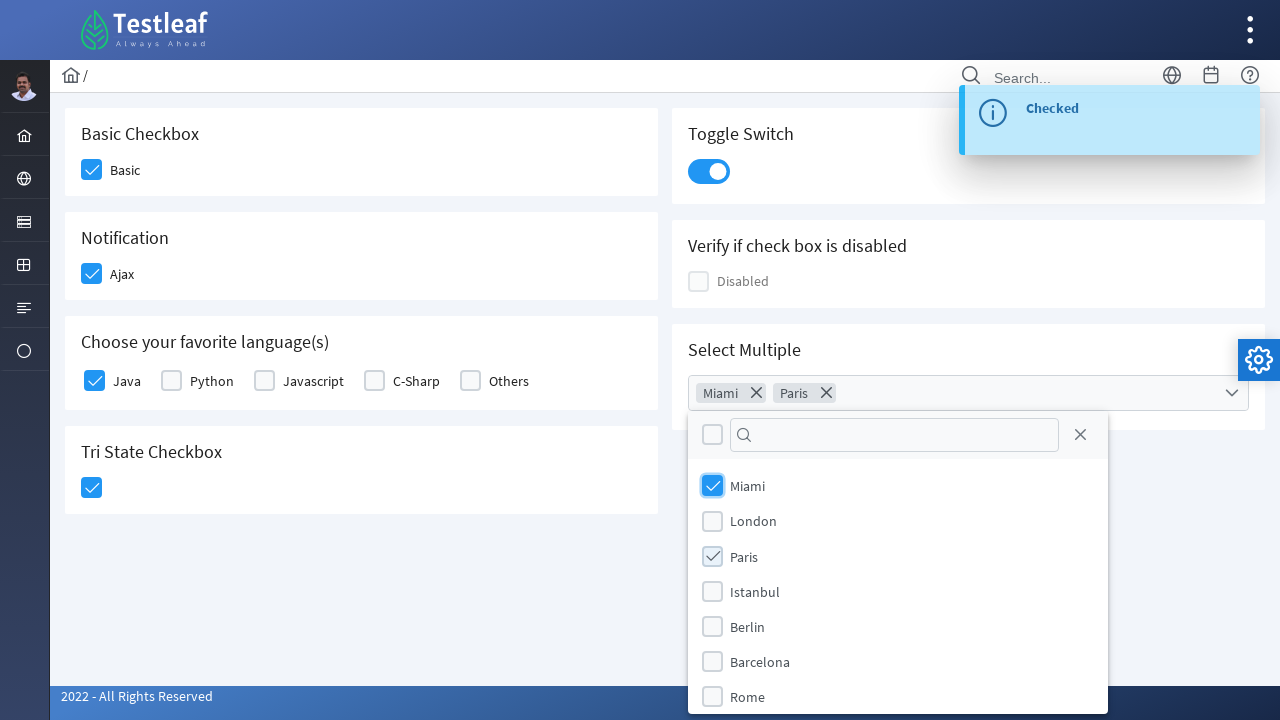

Closed cities dropdown at (1080, 435) on xpath=//a[contains(@class,'ui-corner-all')]/span
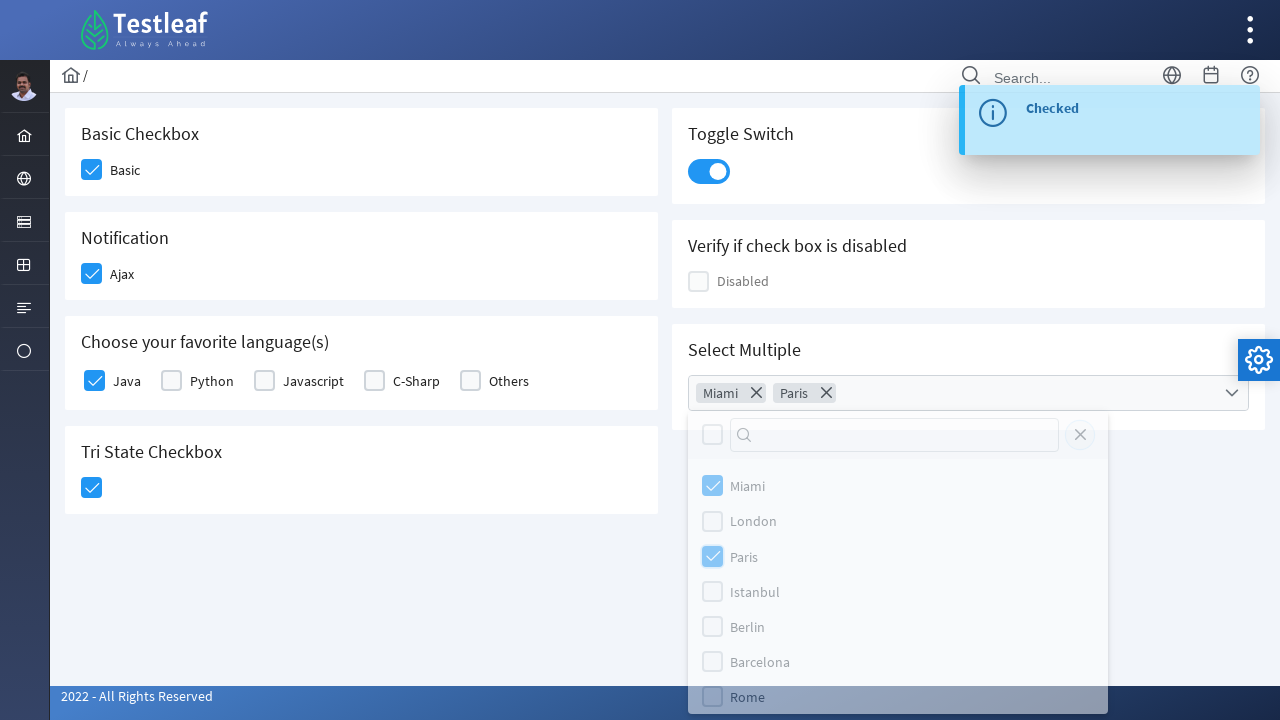

Located Miami in selected cities list
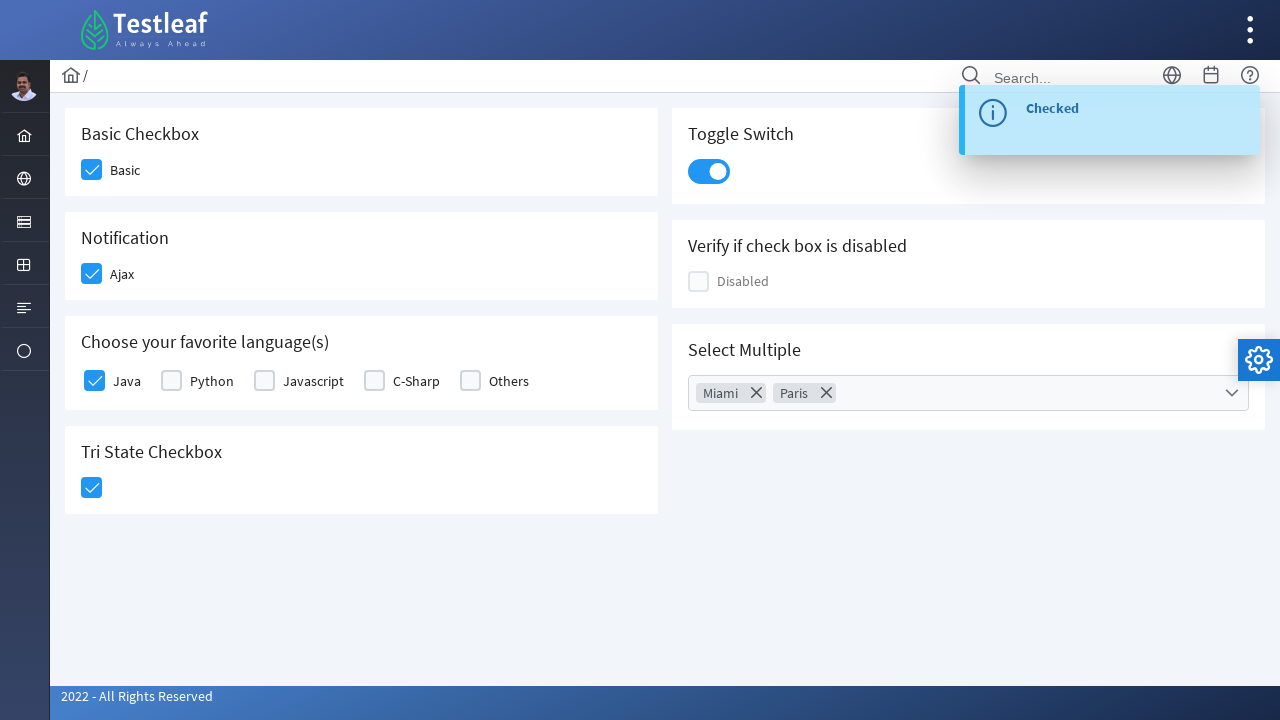

Located Paris in selected cities list
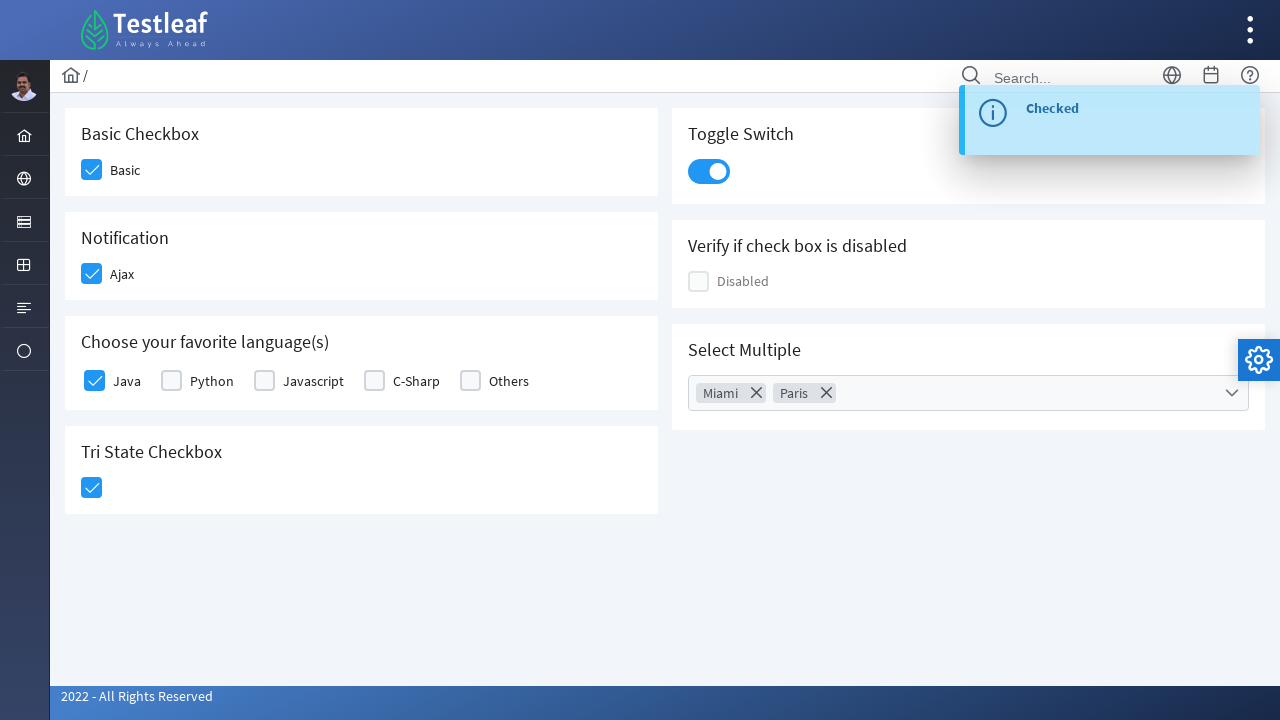

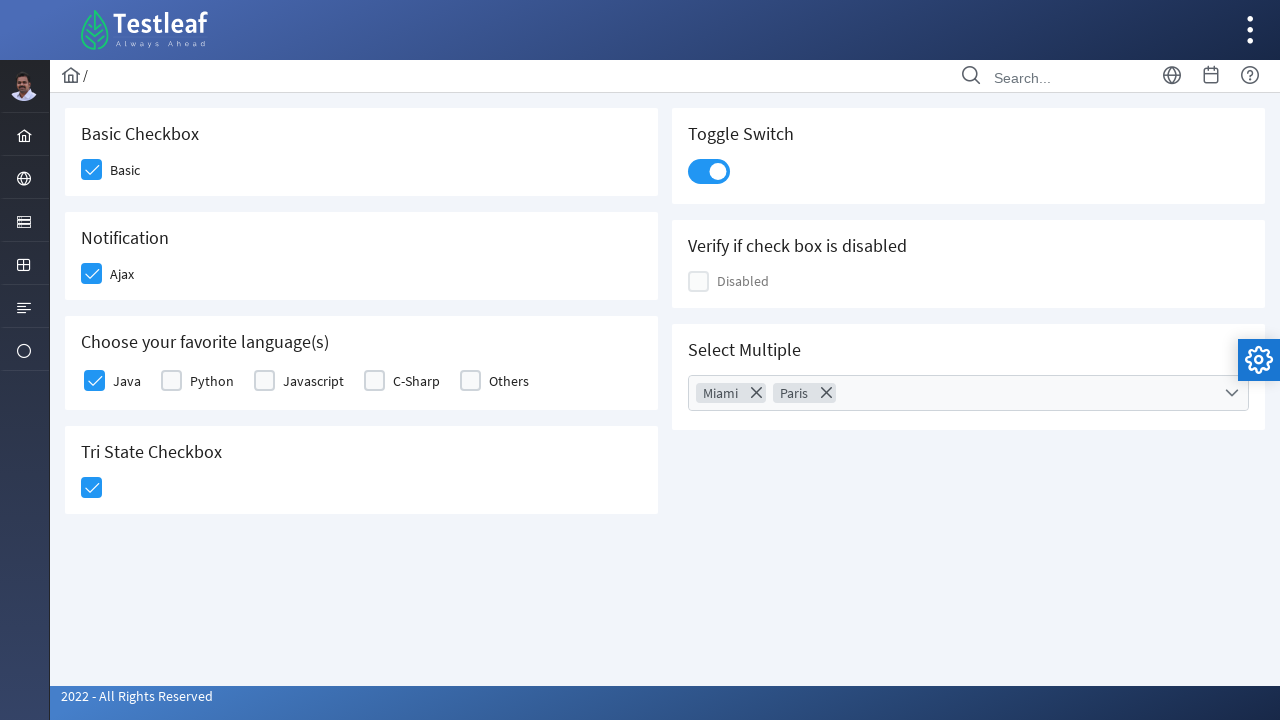